Tests sorting the "Due" column using semantic class selectors on table2, demonstrating a more maintainable approach to table sorting verification

Starting URL: http://the-internet.herokuapp.com/tables

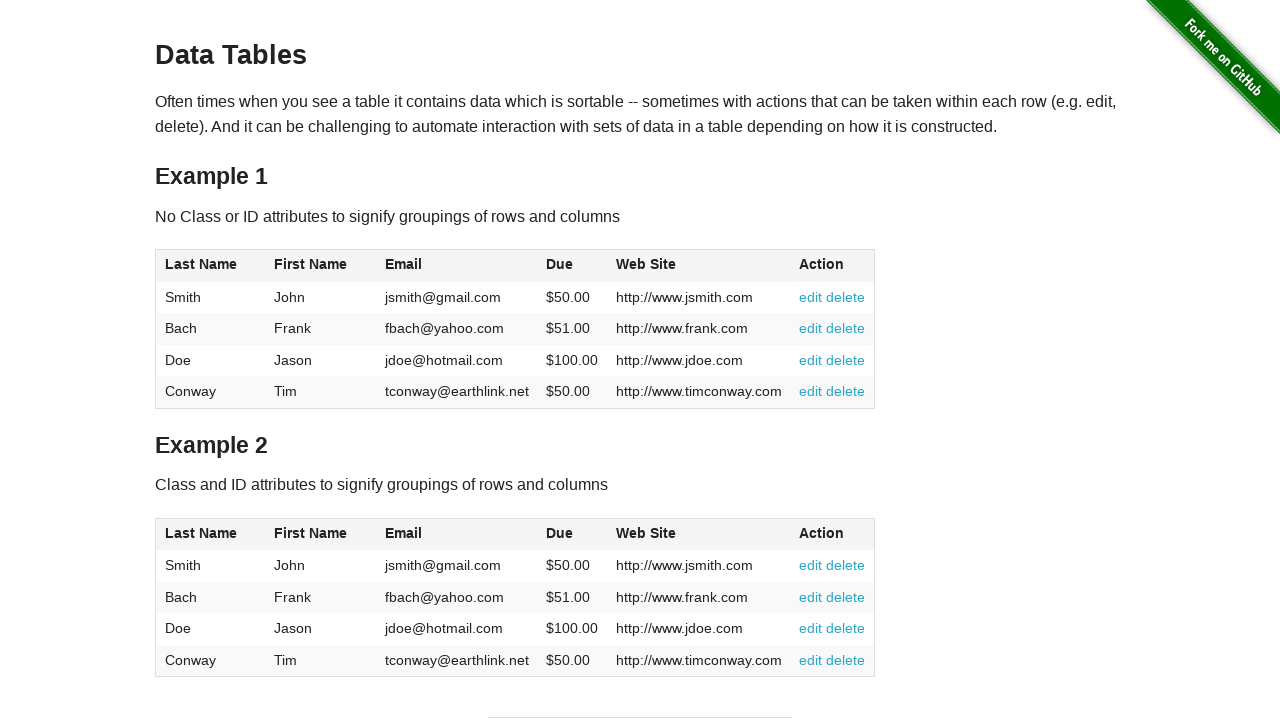

Clicked the Due column header in table2 using semantic class selector at (560, 533) on #table2 thead .dues
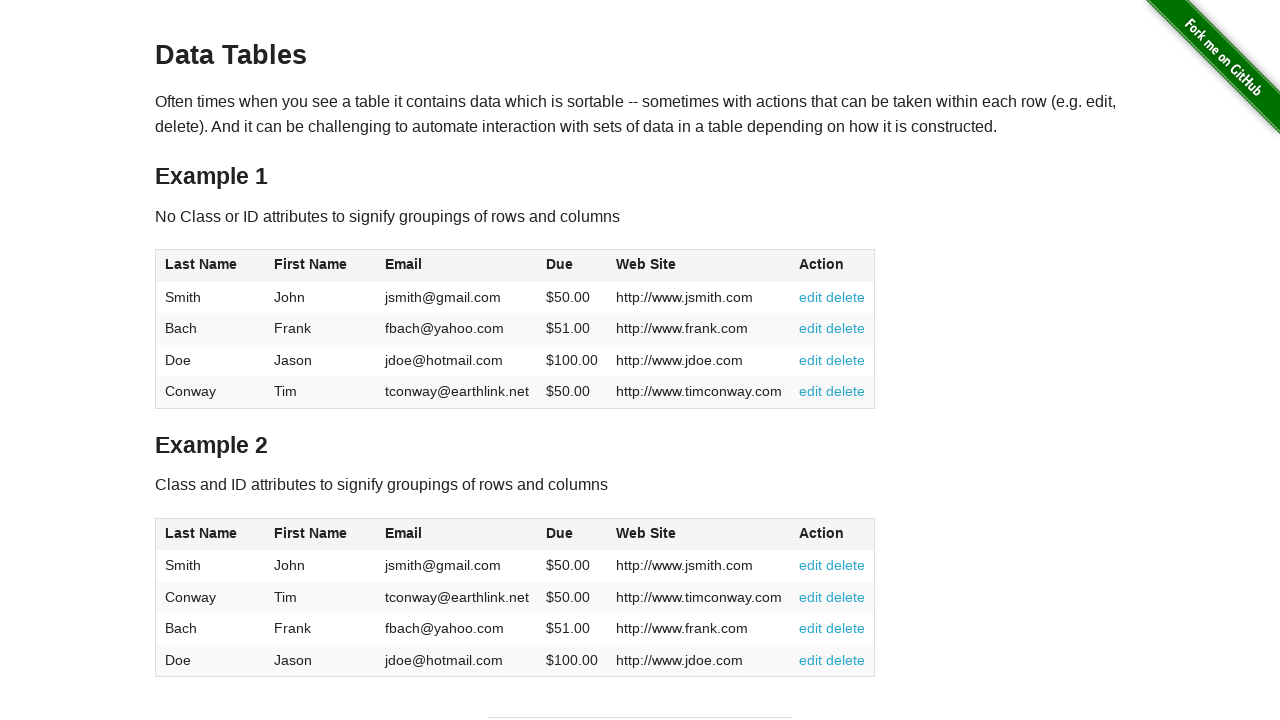

Waited for Due column cells in table2 body to be visible
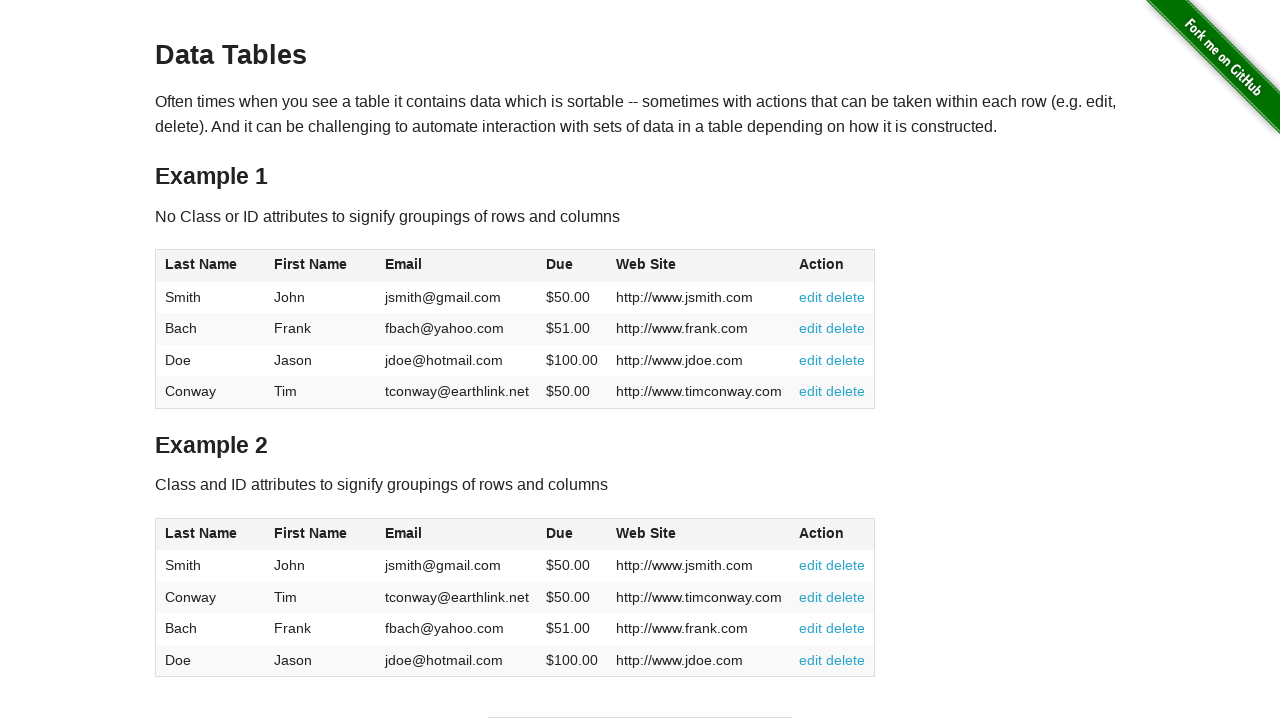

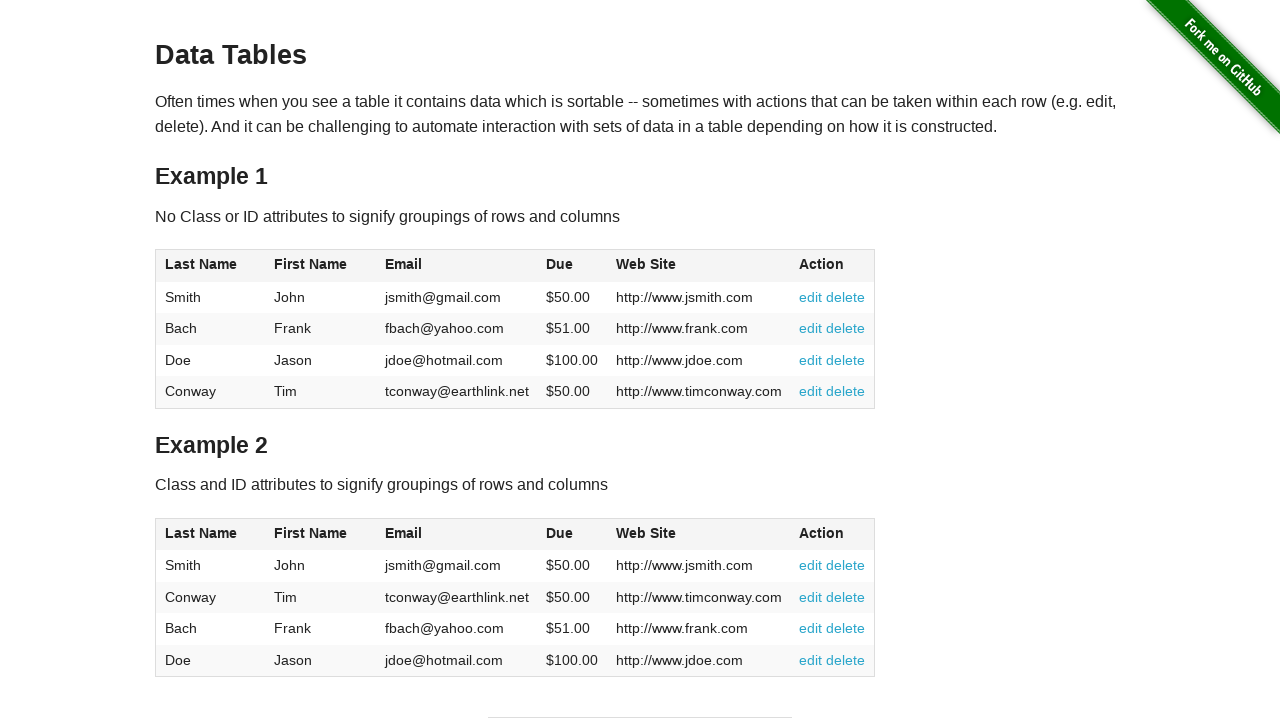